Tests drag and drop functionality by dragging an element from source to target location within an iframe

Starting URL: https://jqueryui.com/droppable/

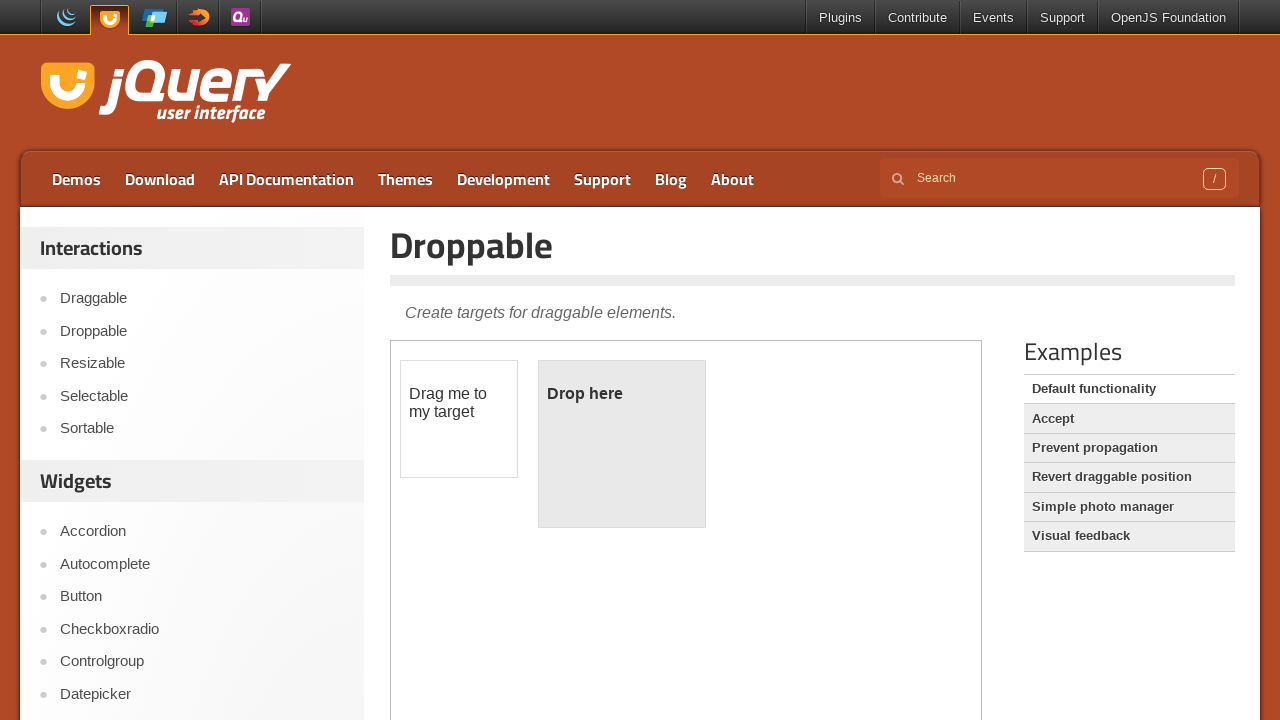

Located and switched to the first iframe containing drag and drop demo
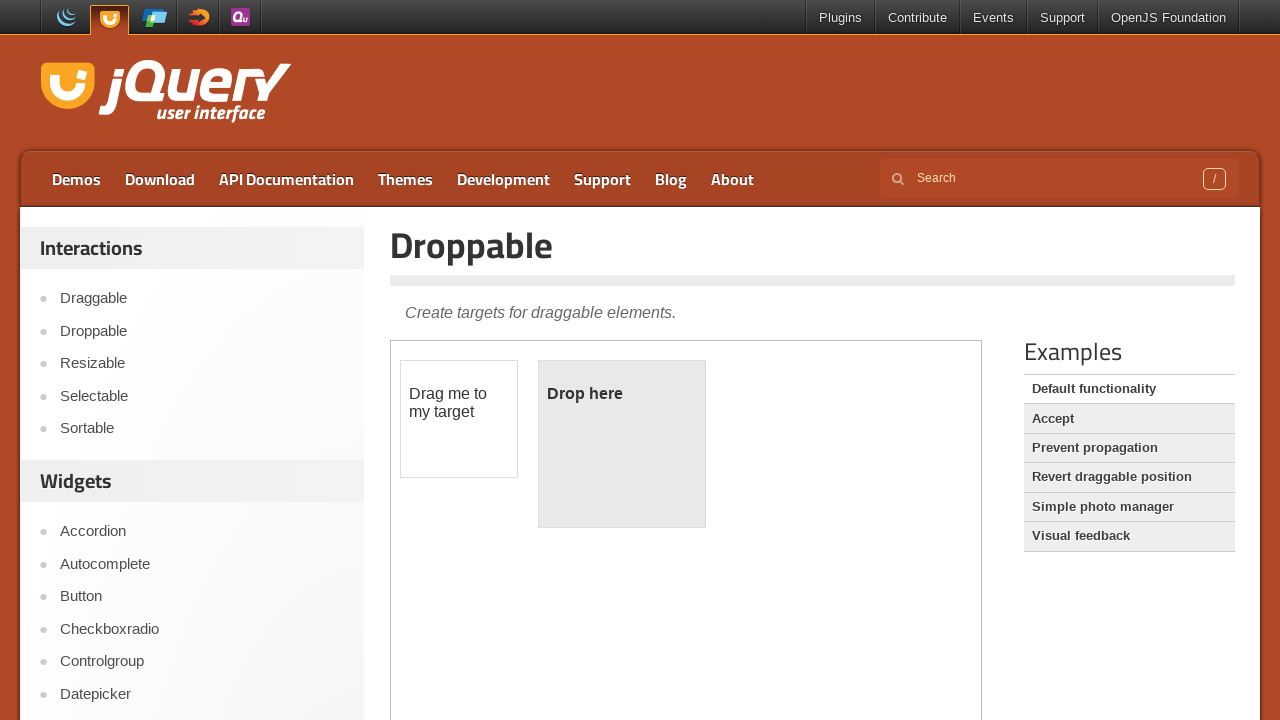

Located the draggable source element with id 'draggable'
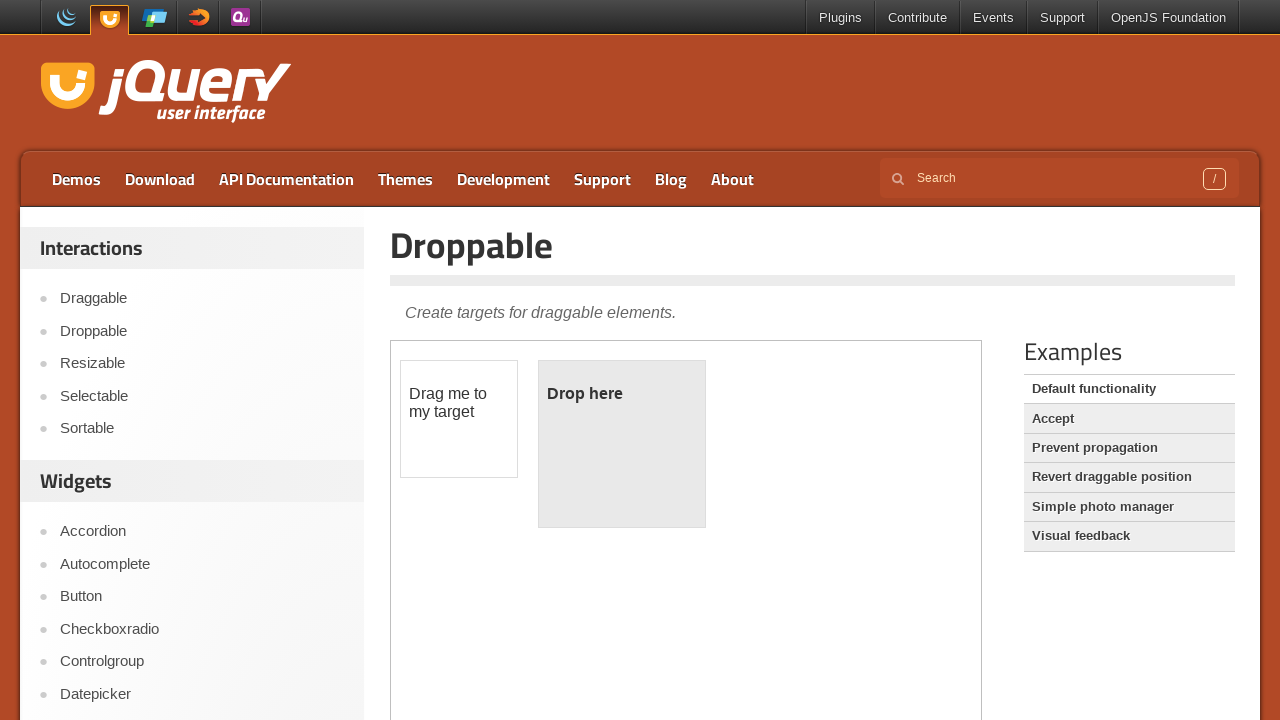

Located the droppable target element with id 'droppable'
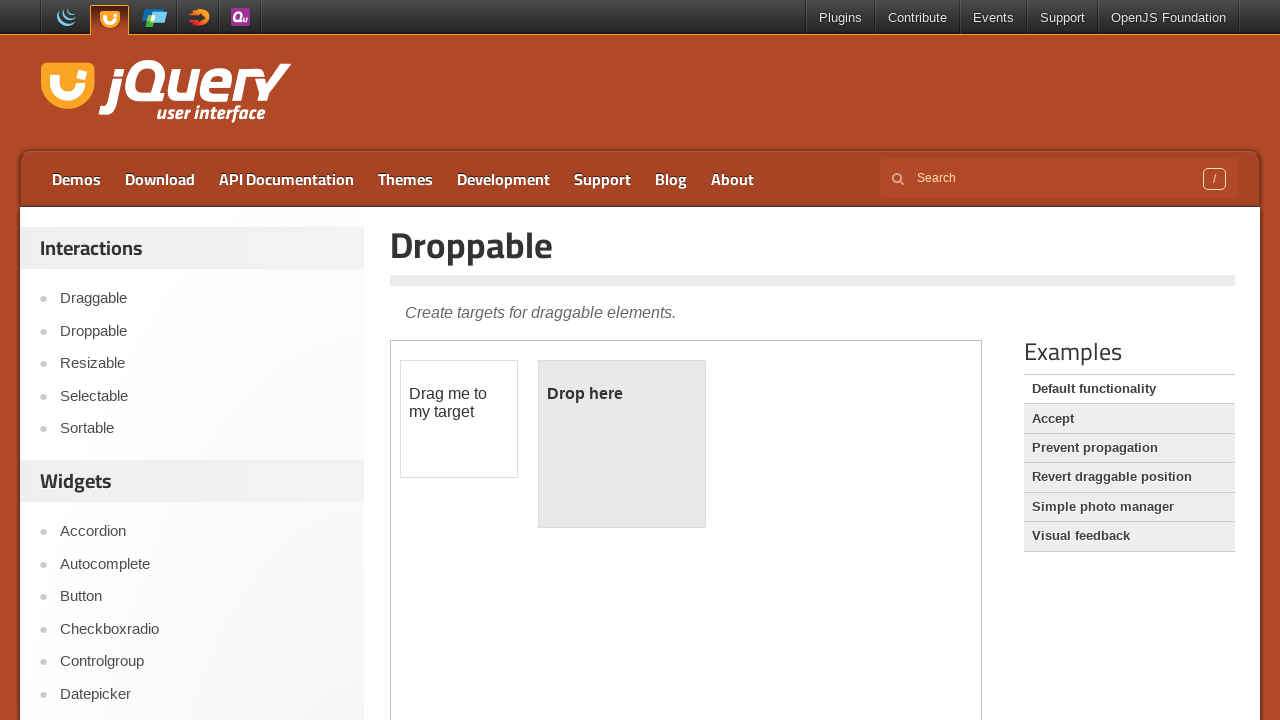

Dragged the draggable element to the droppable target location at (622, 444)
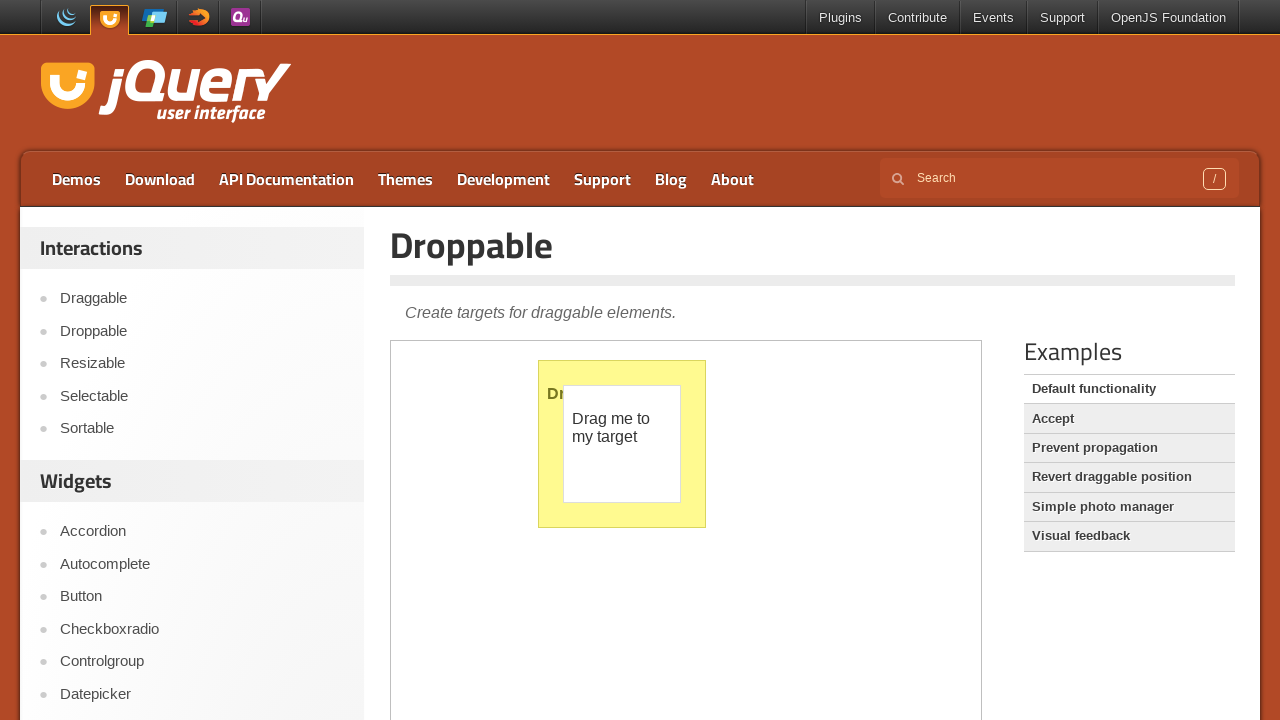

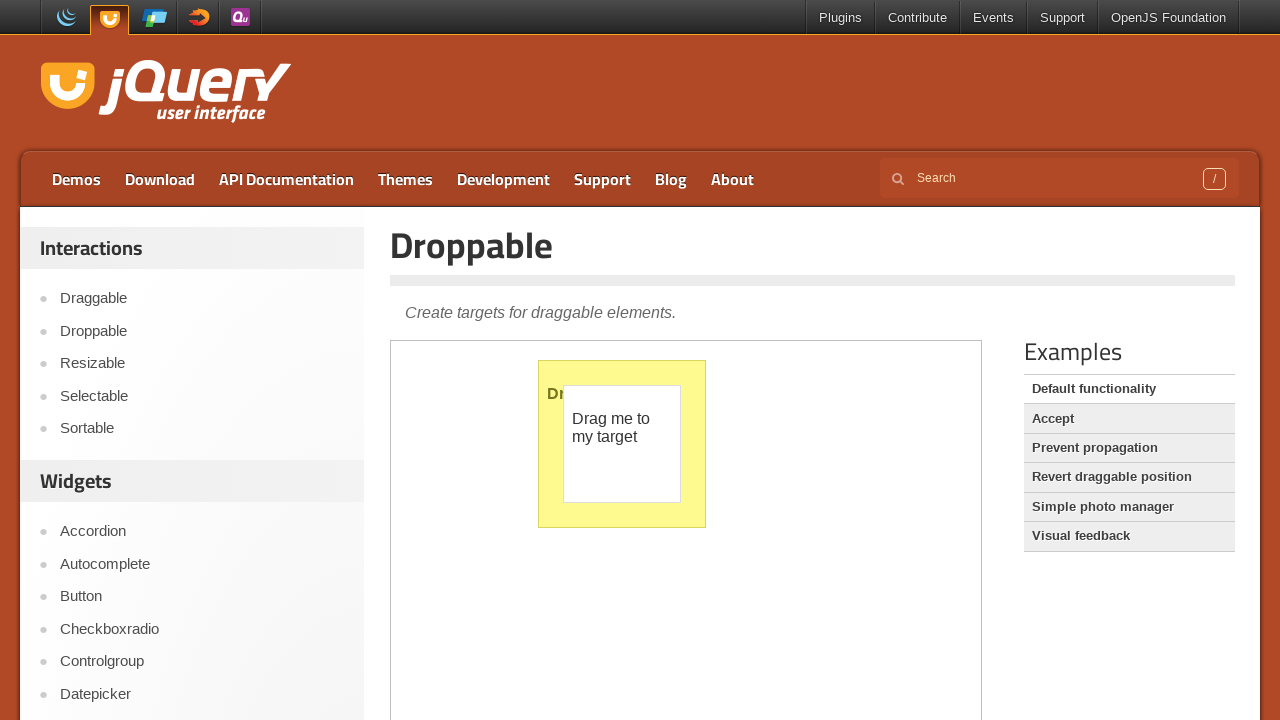